Tests page scrolling functionality by pressing arrow down keys and using mouse wheel to scroll down the page multiple times.

Starting URL: https://aqm2.ai/

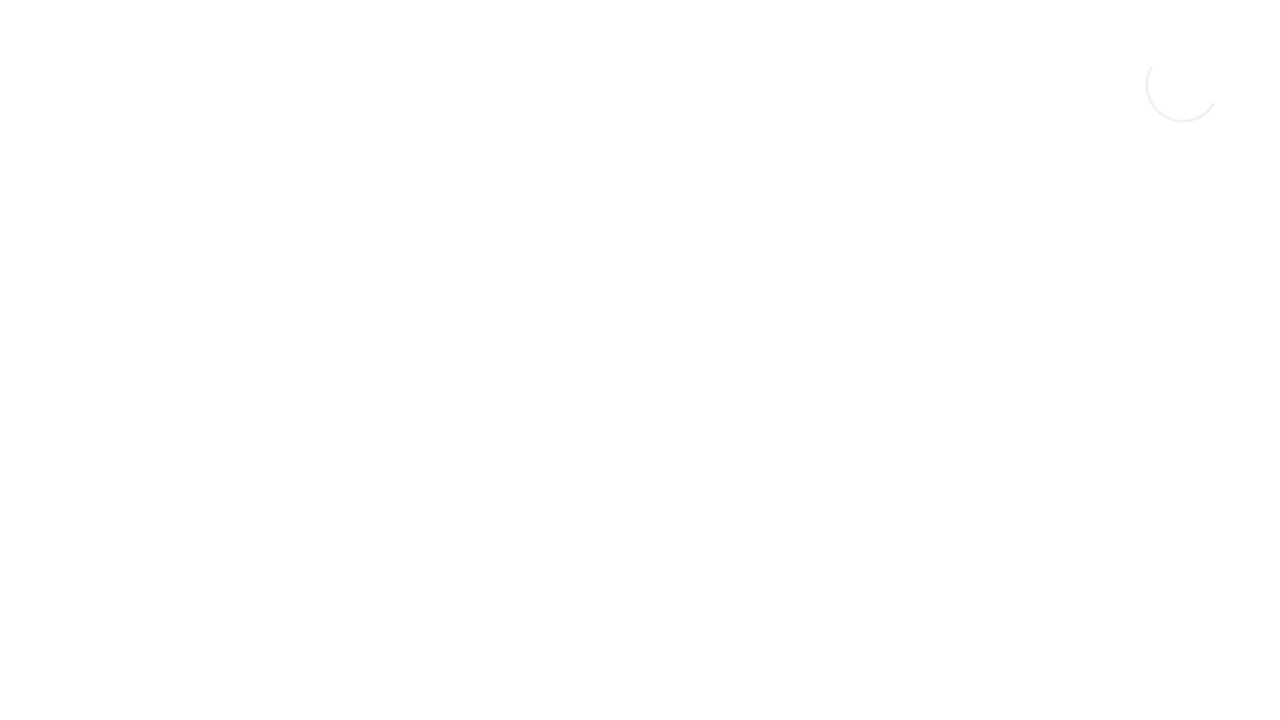

Pressed ArrowDown key
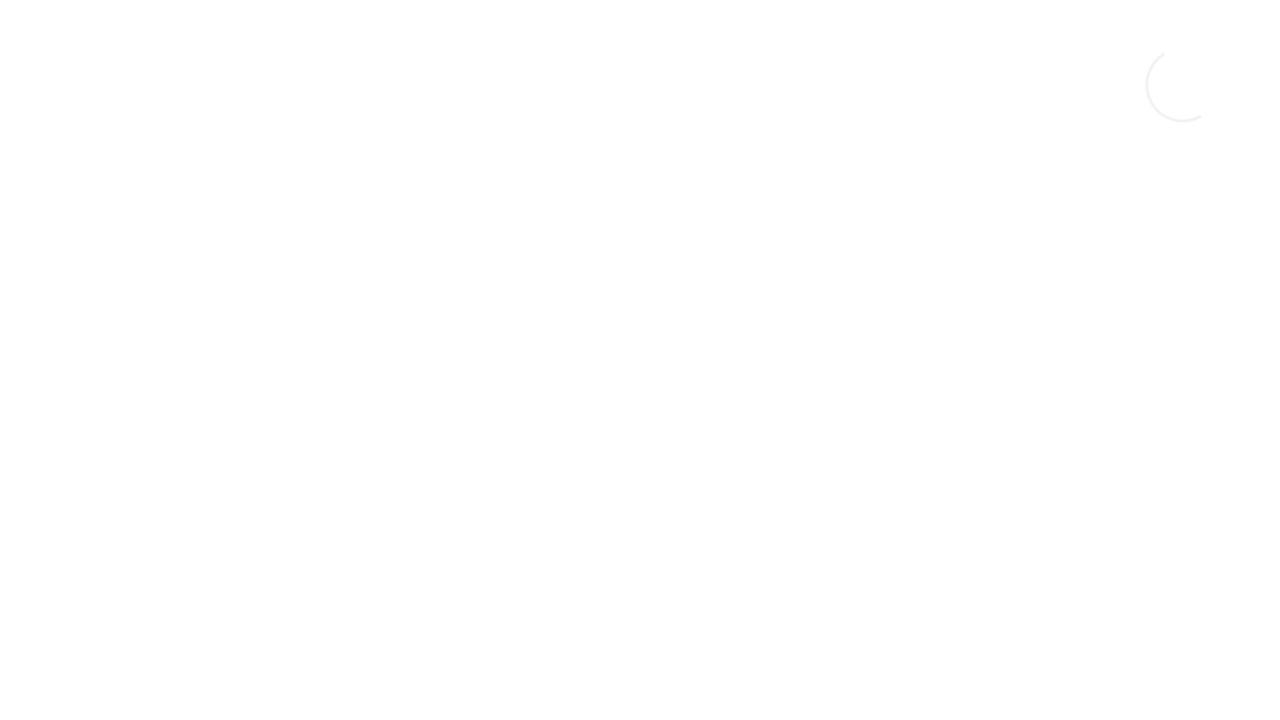

Scrolled down with mouse wheel
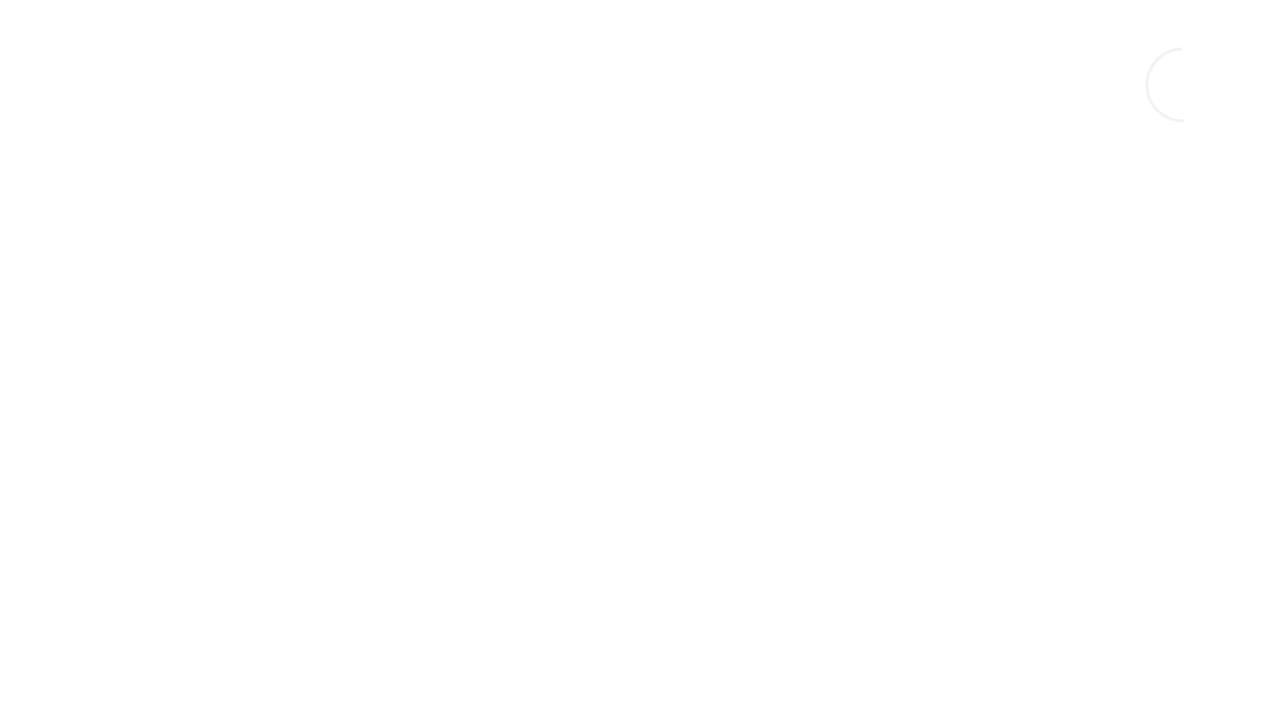

Scrolled down with mouse wheel
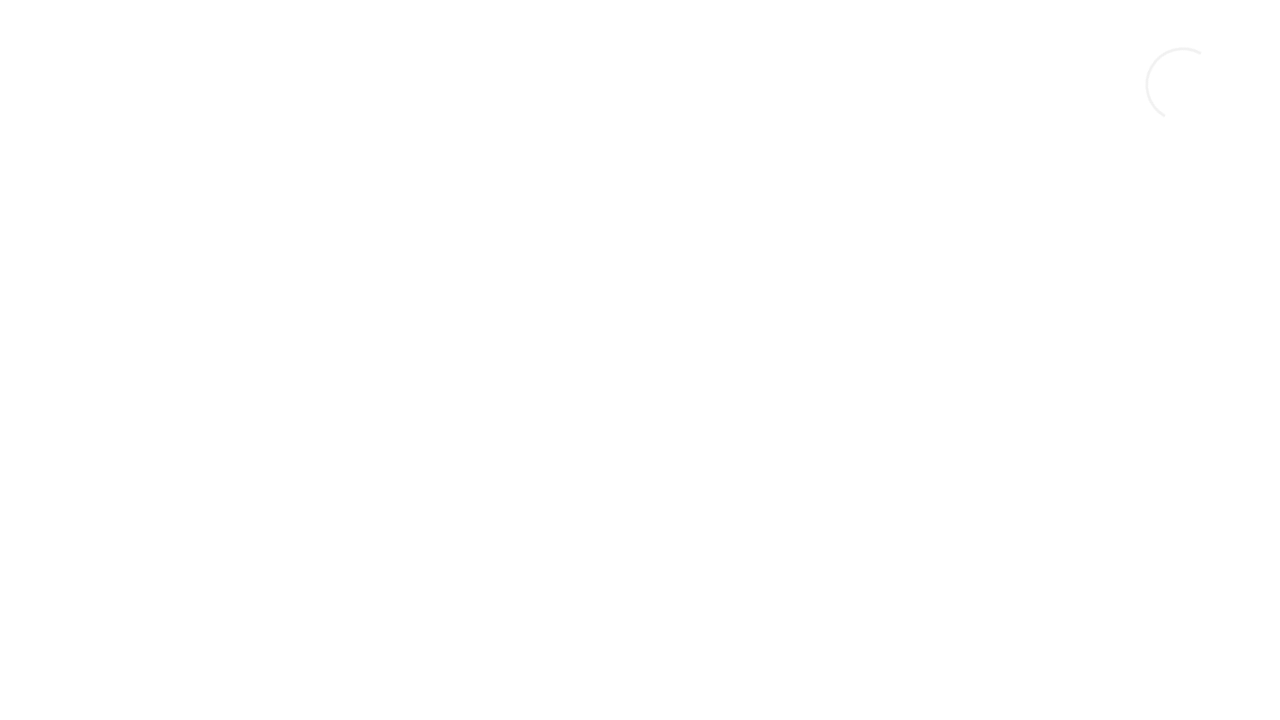

Scrolled down with mouse wheel
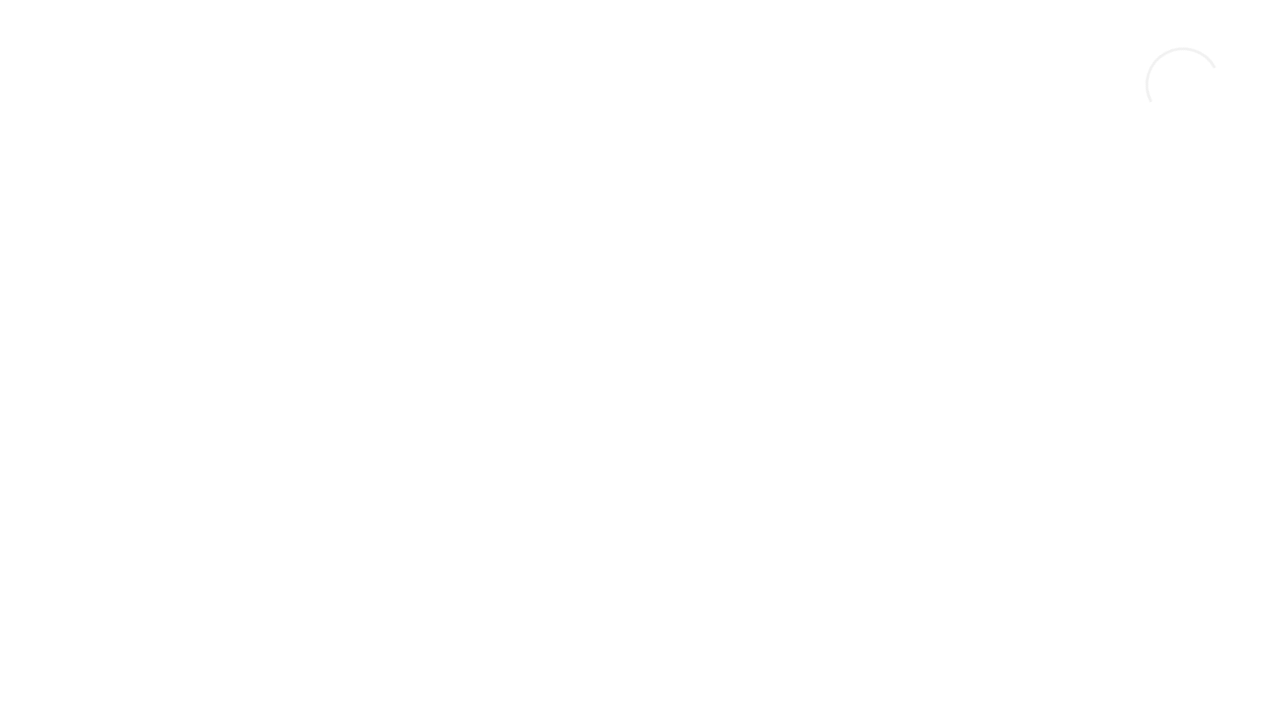

Pressed ArrowDown key
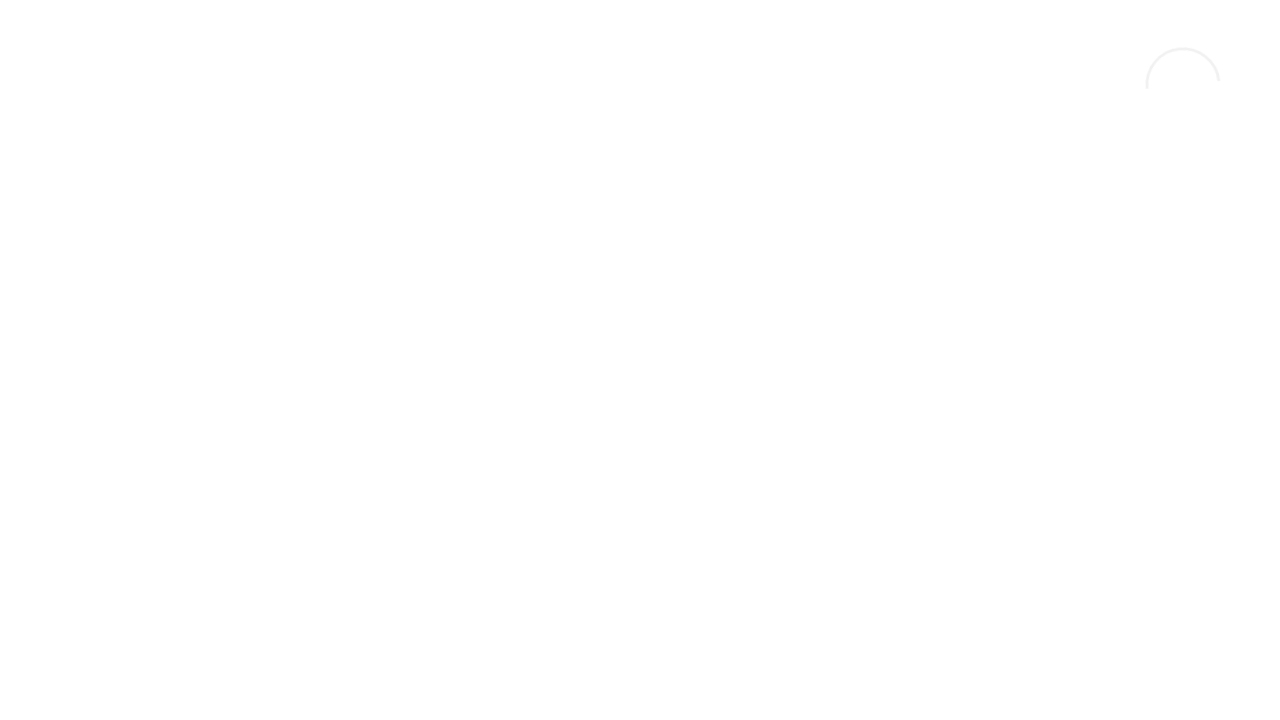

Scrolled down with mouse wheel
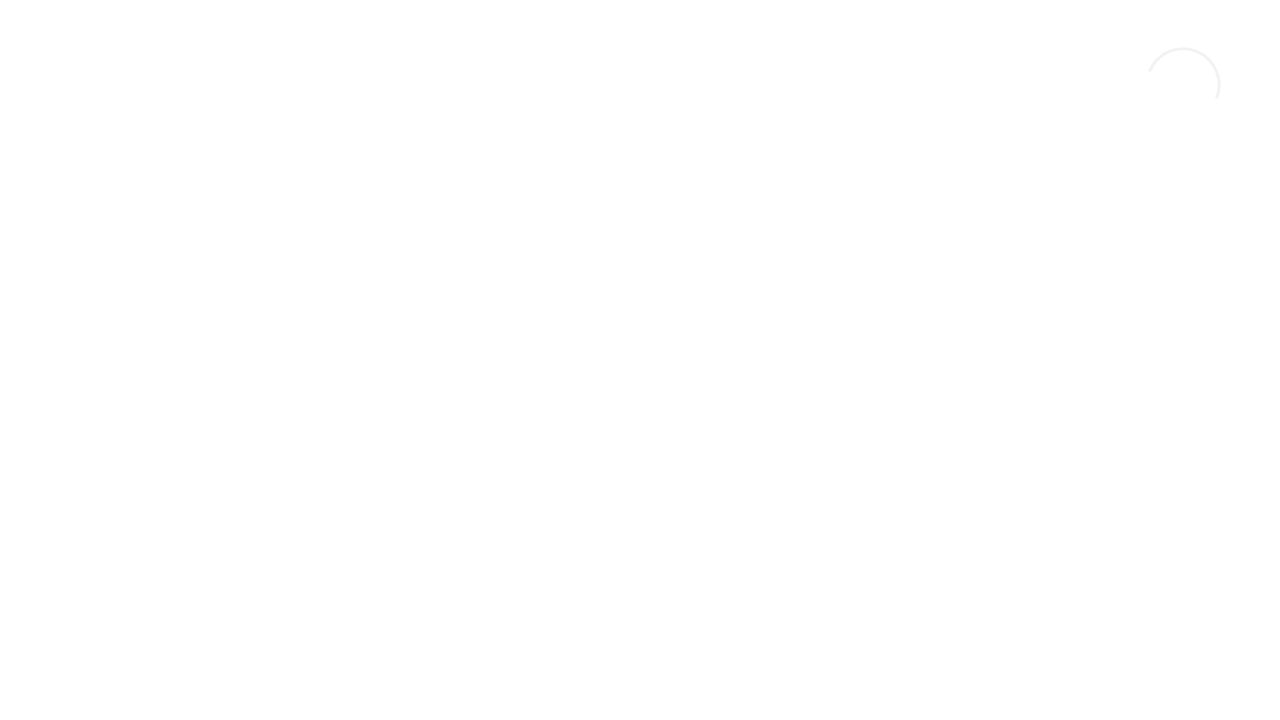

Scrolled down with mouse wheel
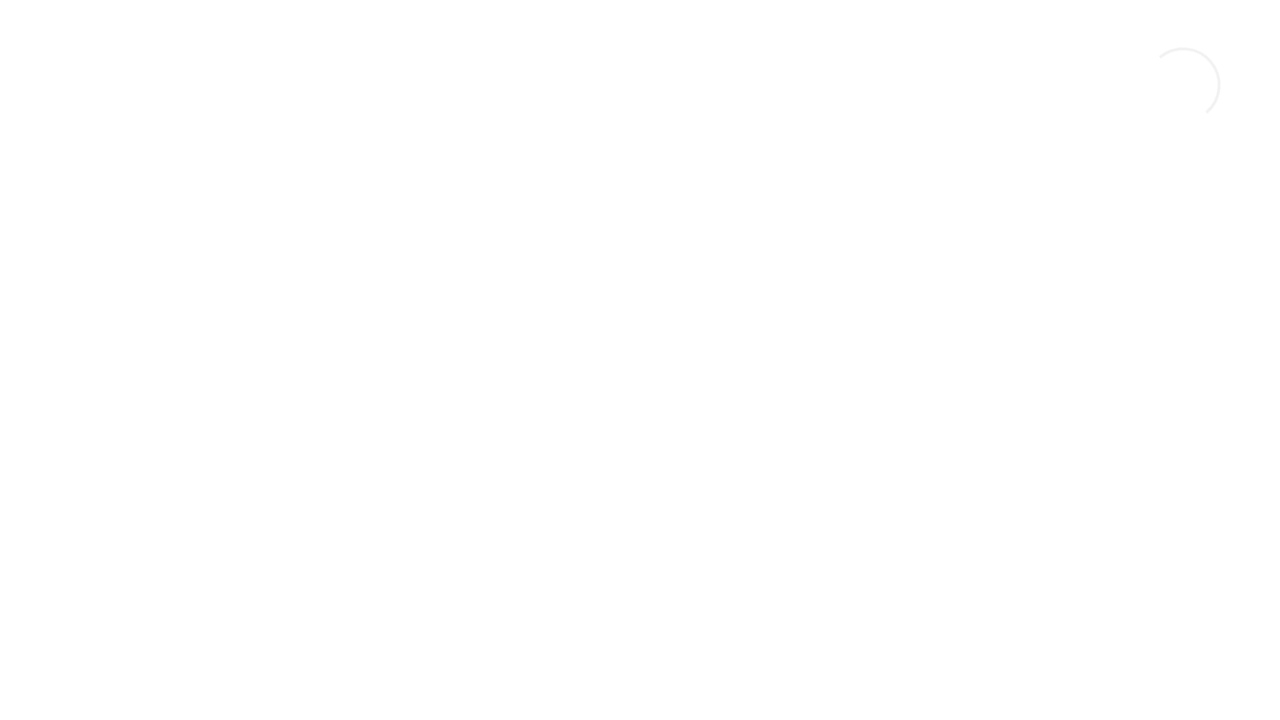

Scrolled down with mouse wheel
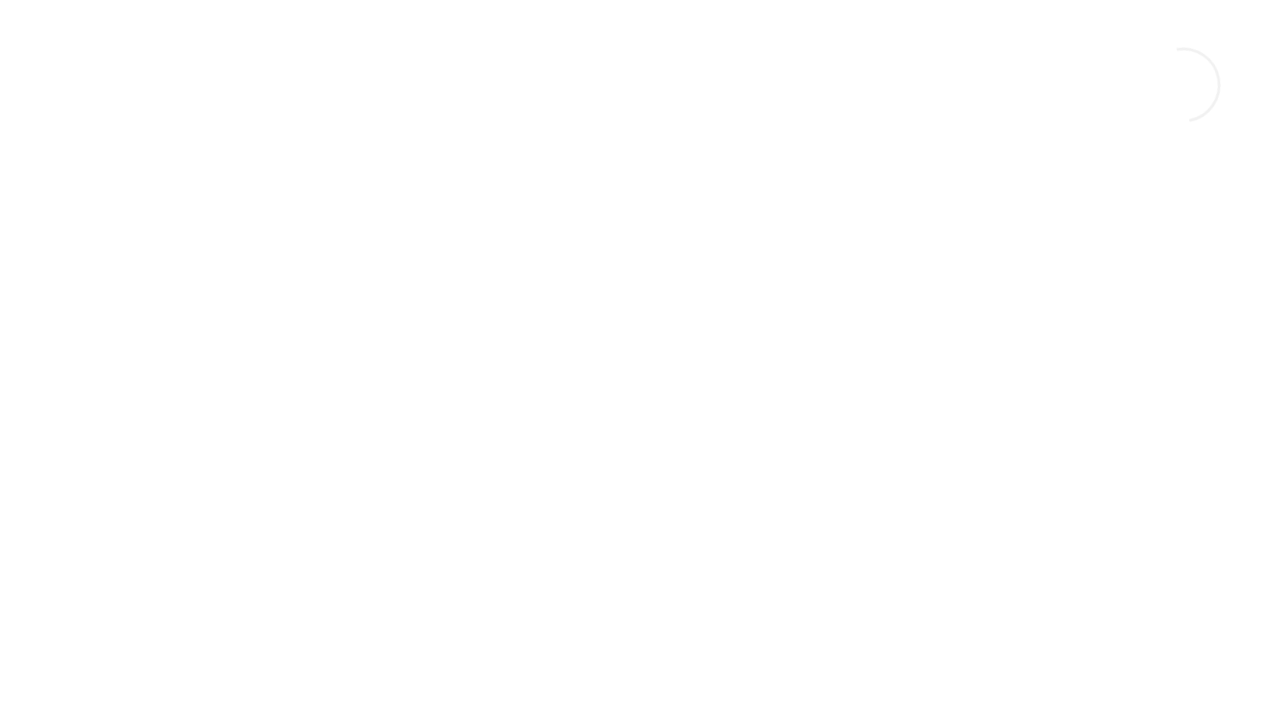

Pressed ArrowDown key
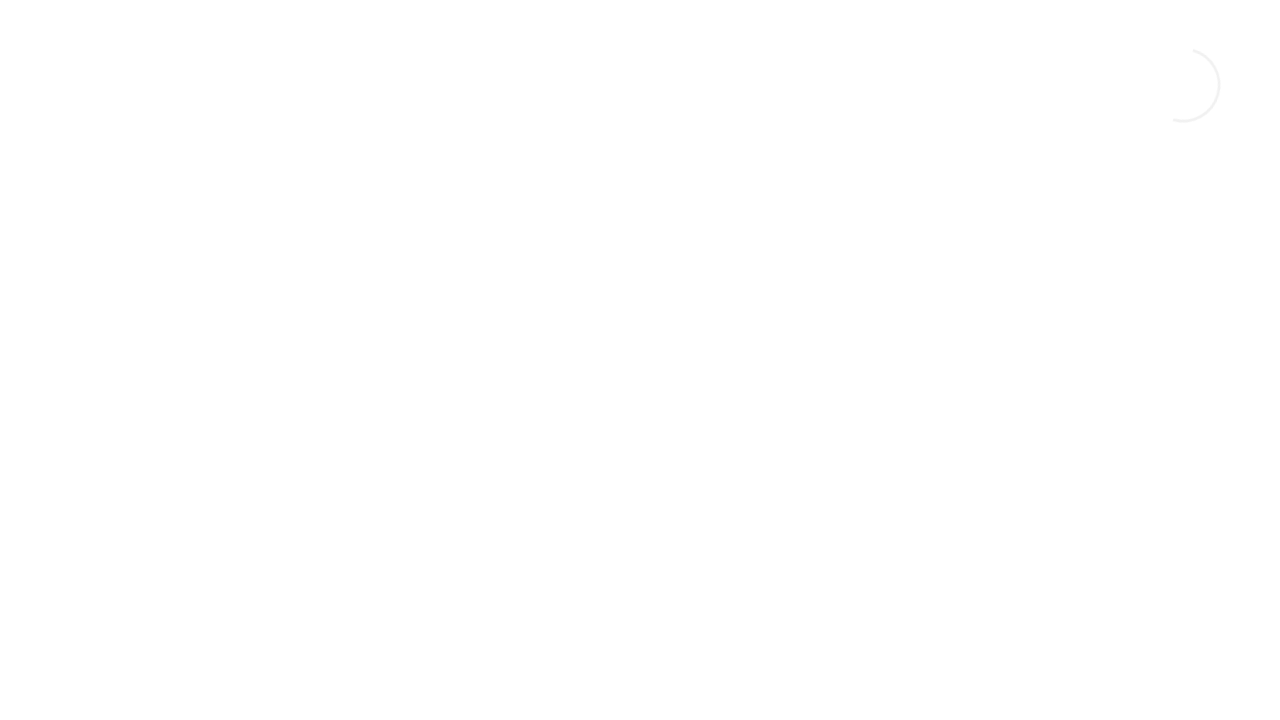

Scrolled down with mouse wheel
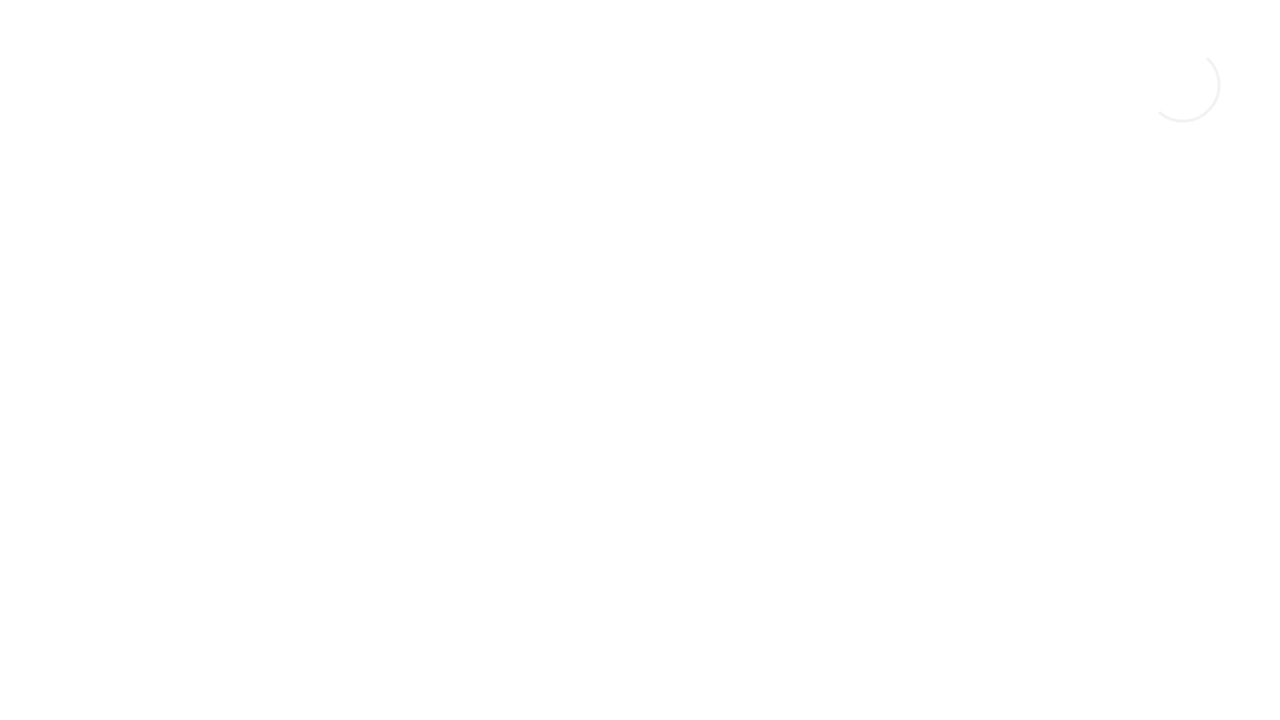

Scrolled down with mouse wheel
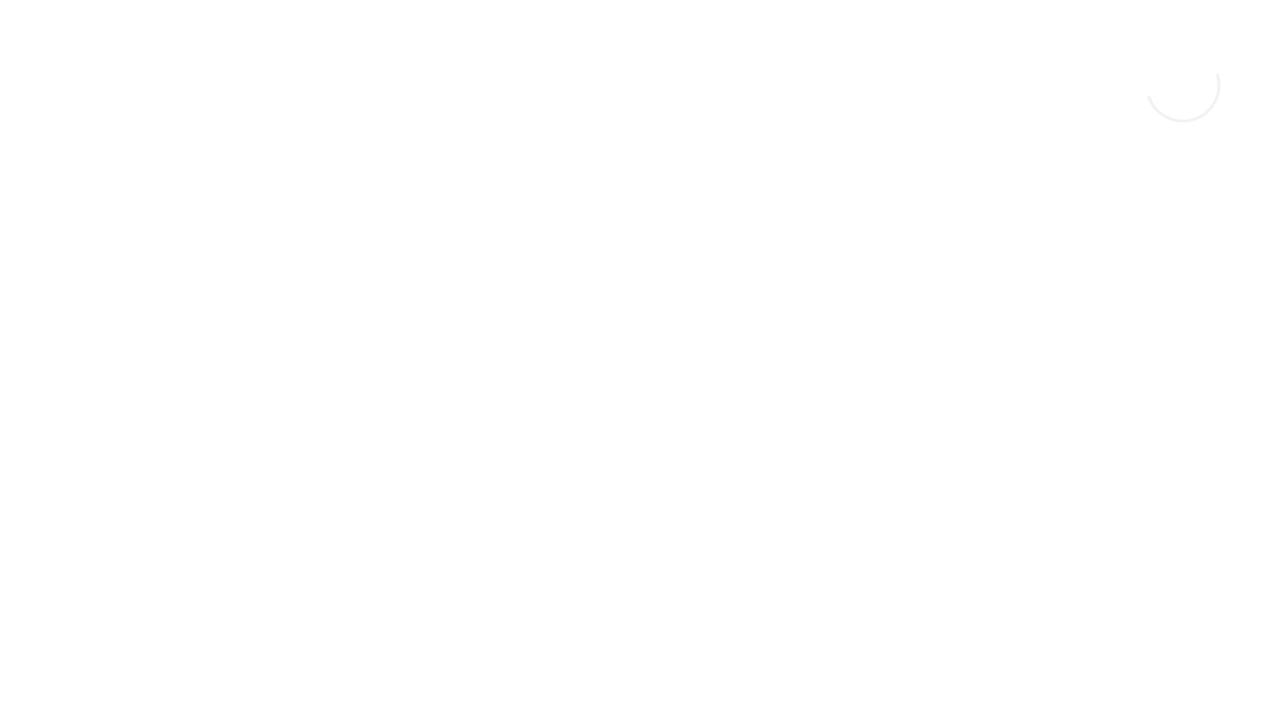

Scrolled down with mouse wheel
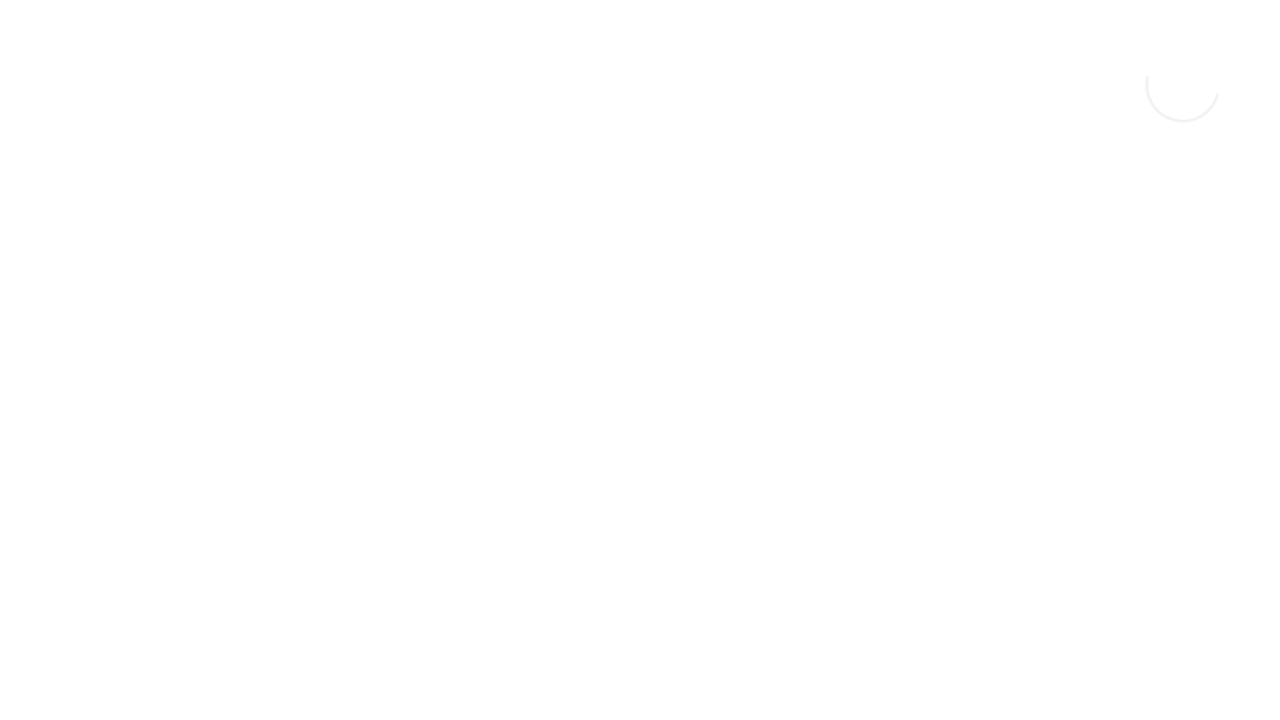

Pressed ArrowDown key
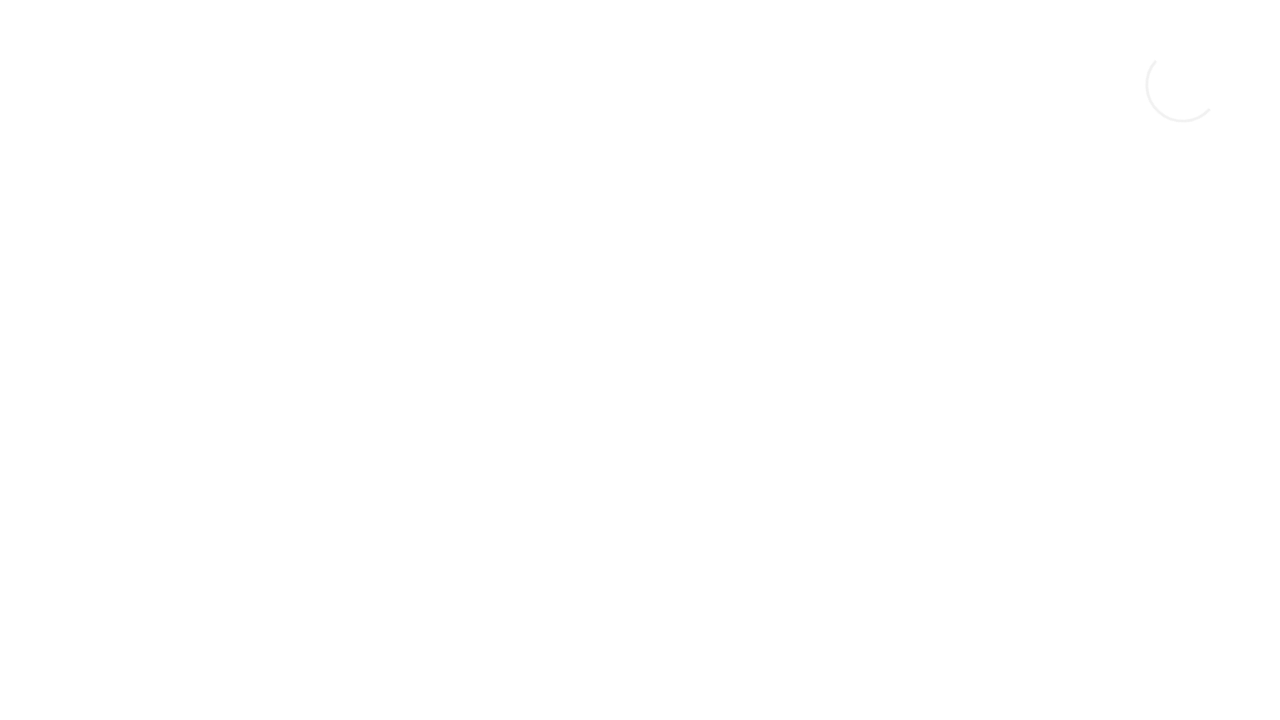

Scrolled down with mouse wheel
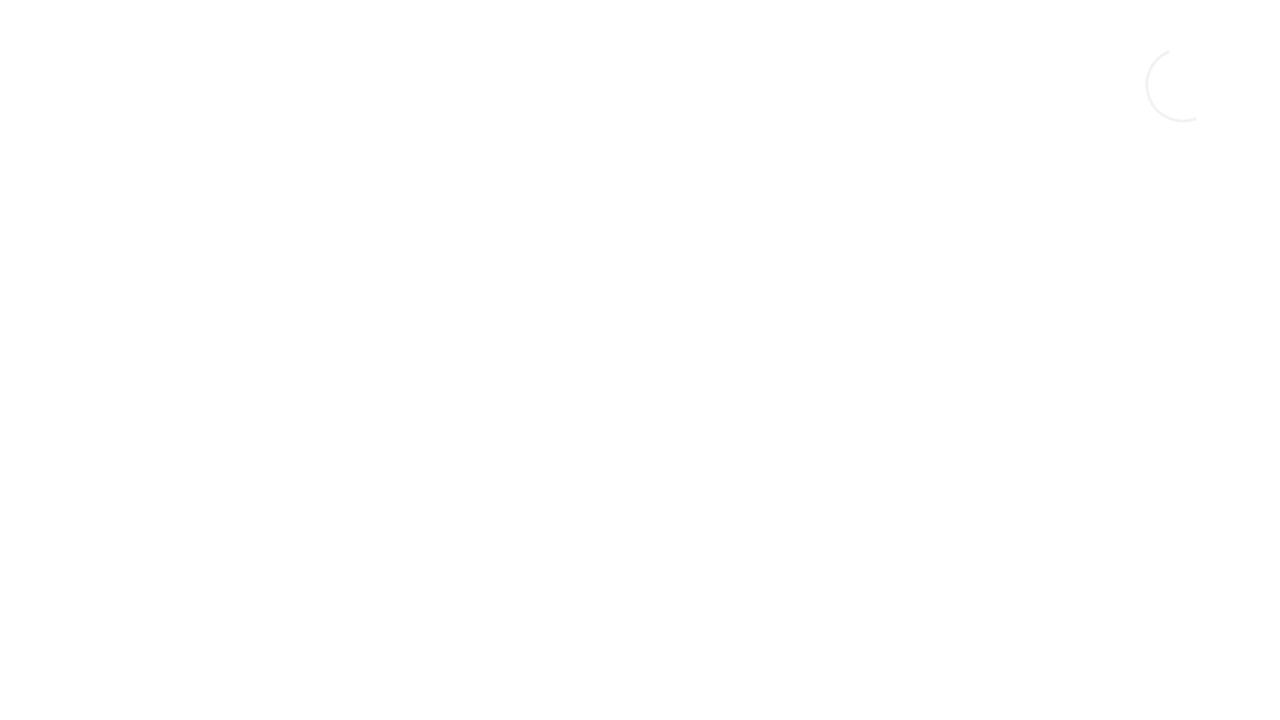

Scrolled down with mouse wheel
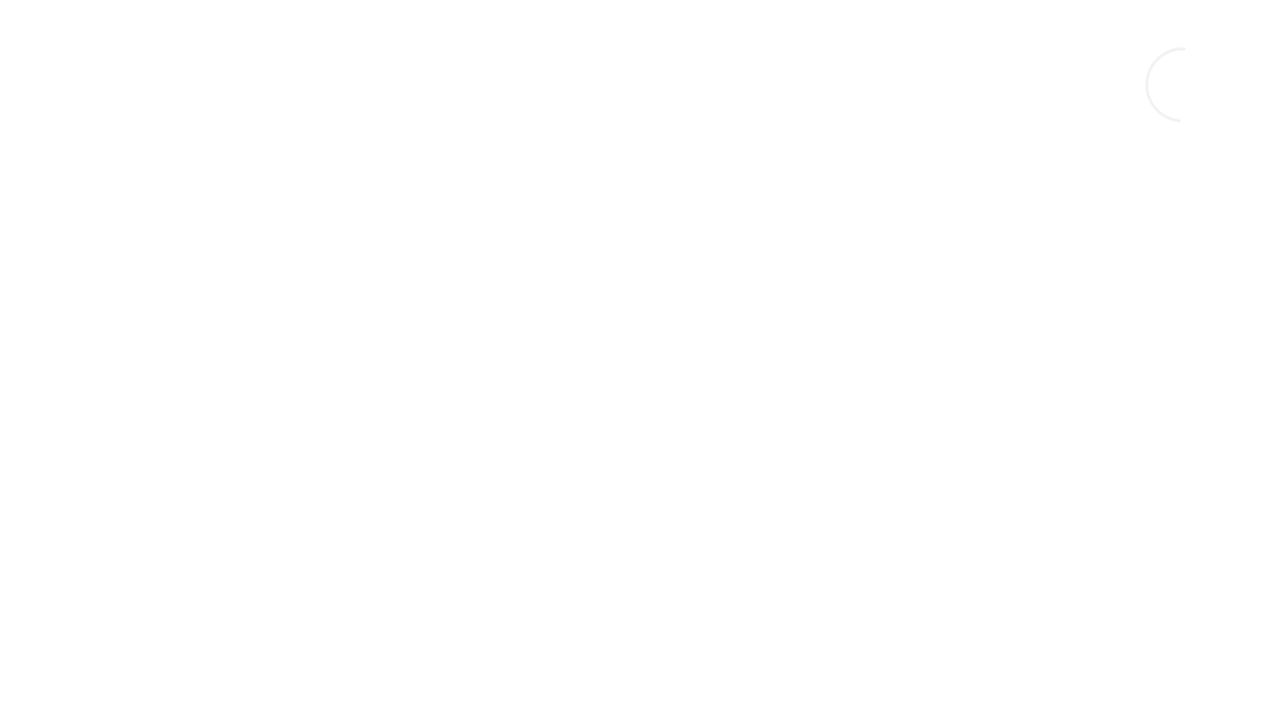

Scrolled down with mouse wheel
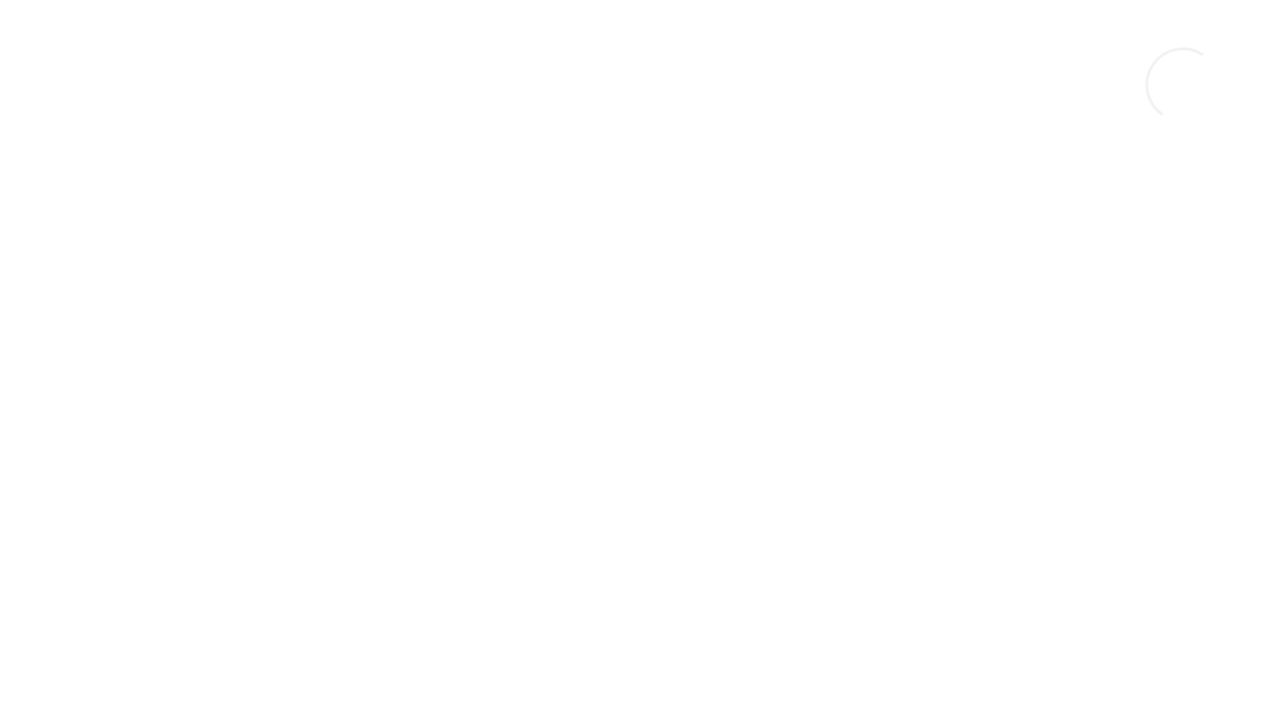

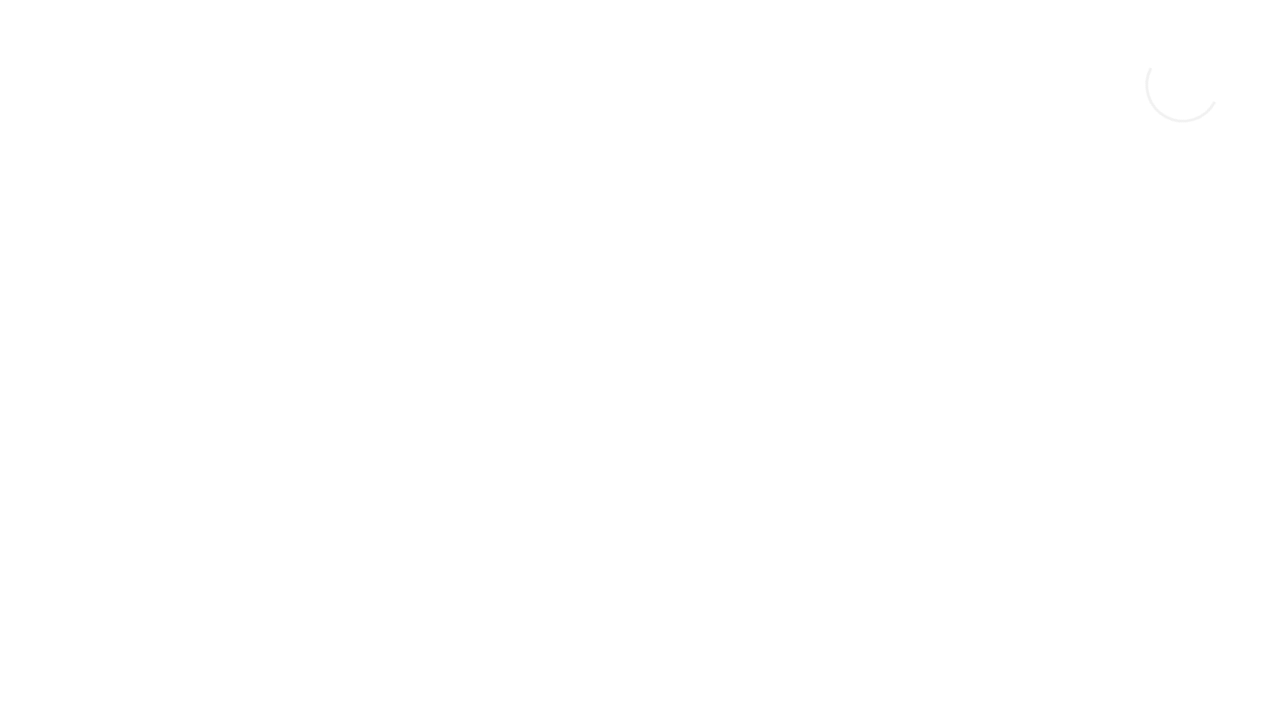